Navigates from the homepage to the Java documentation page by clicking Get Started, hovering over Node.js dropdown, and selecting Java

Starting URL: https://playwright.dev/

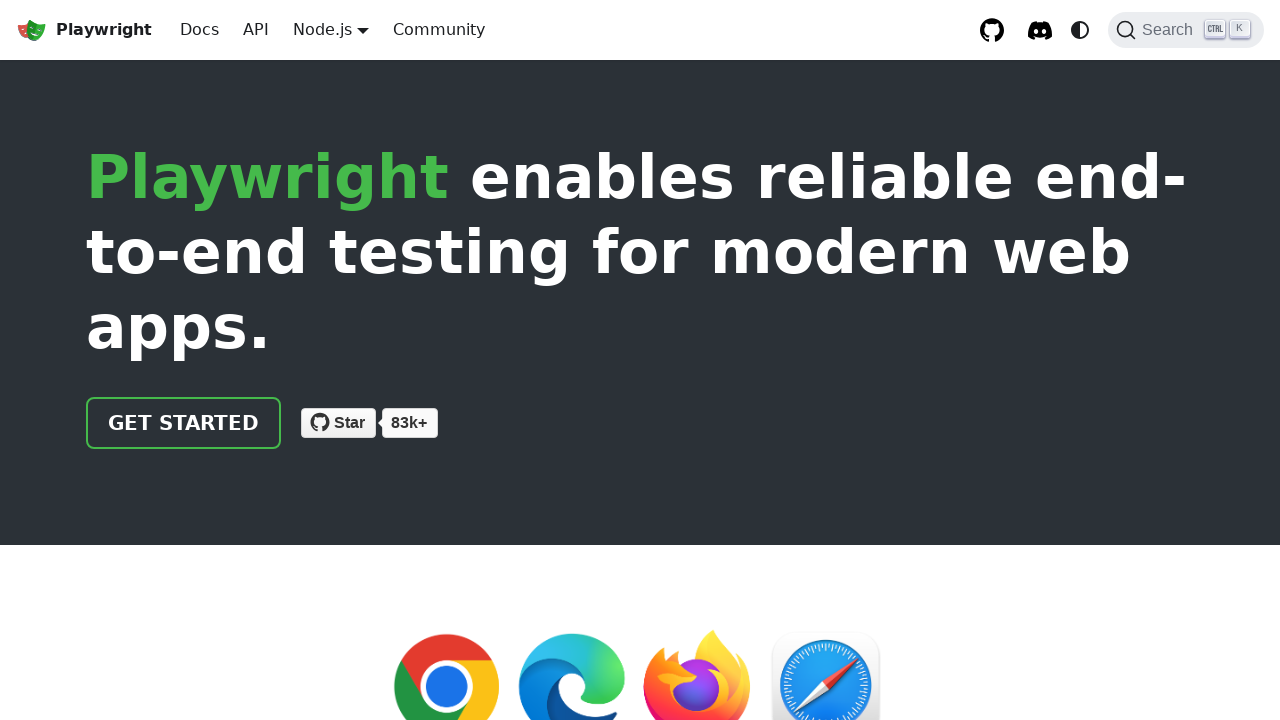

Clicked 'Get started' link from homepage at (184, 423) on internal:role=link[name="Get started"i]
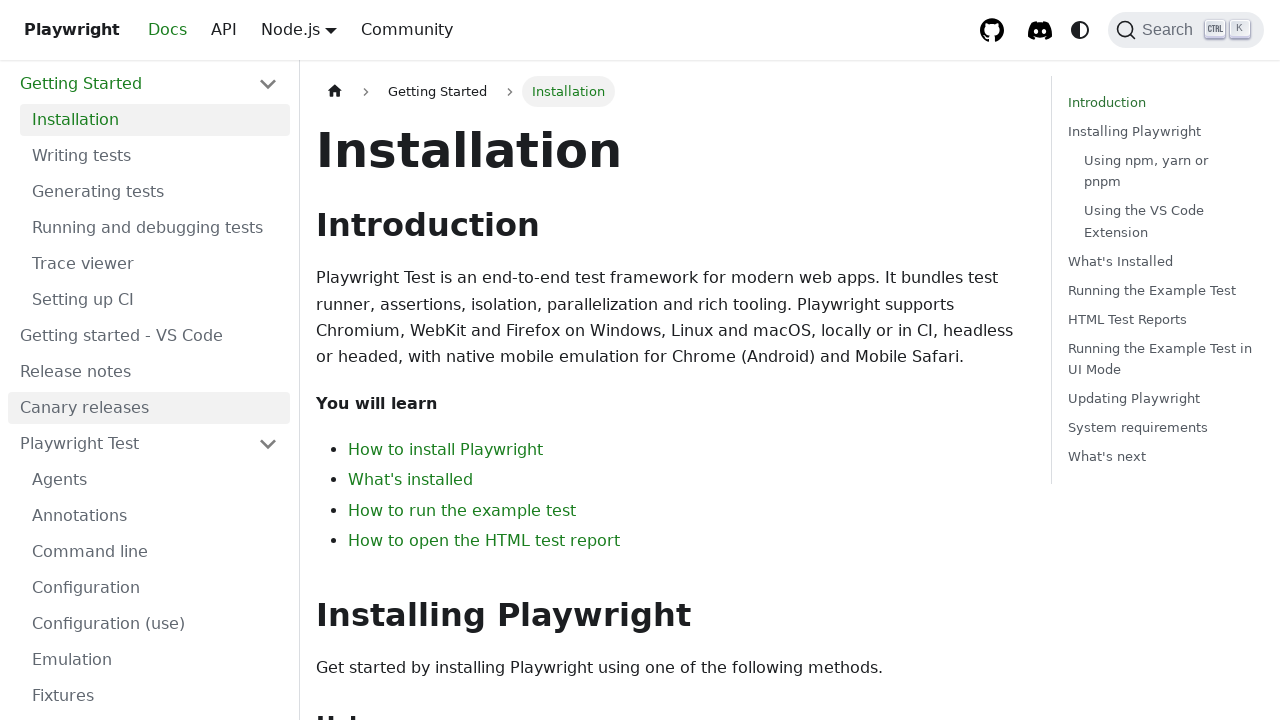

Hovered over Node.js dropdown button to reveal language options at (322, 29) on internal:role=button[name="Node.js"i]
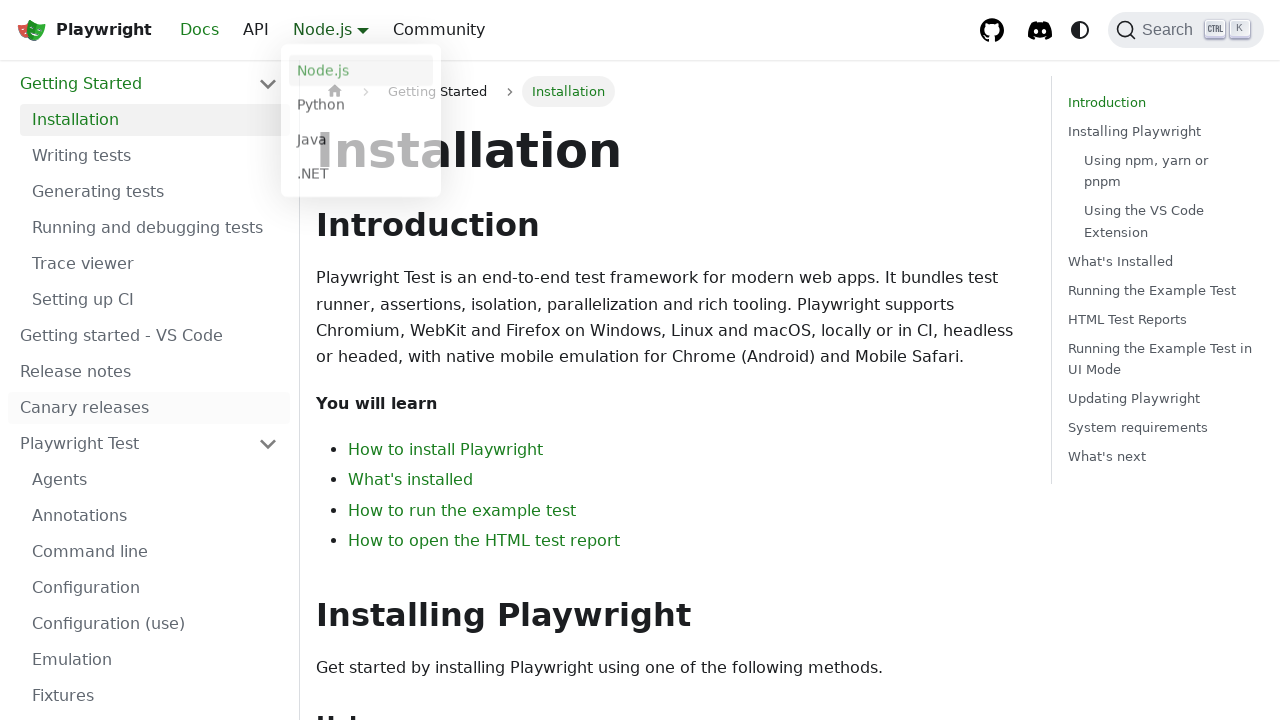

Selected Java from language dropdown menu at (361, 142) on internal:text="Java"s
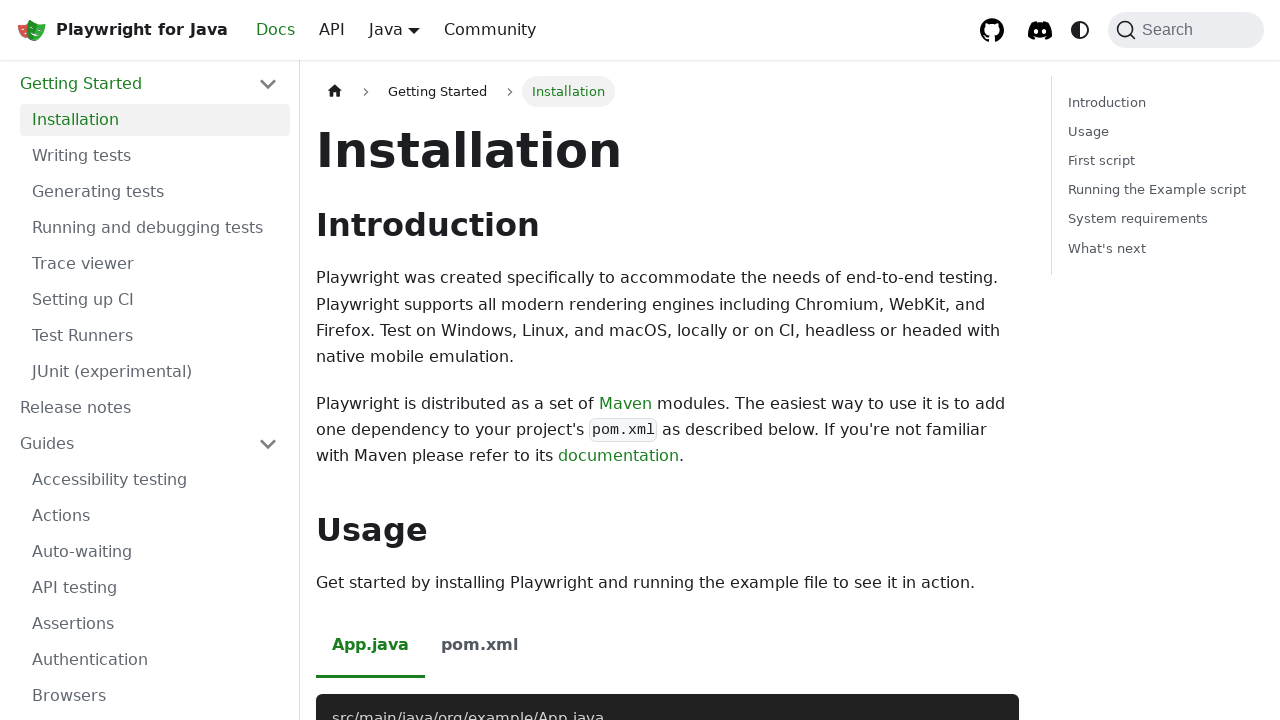

Successfully navigated to Java documentation page
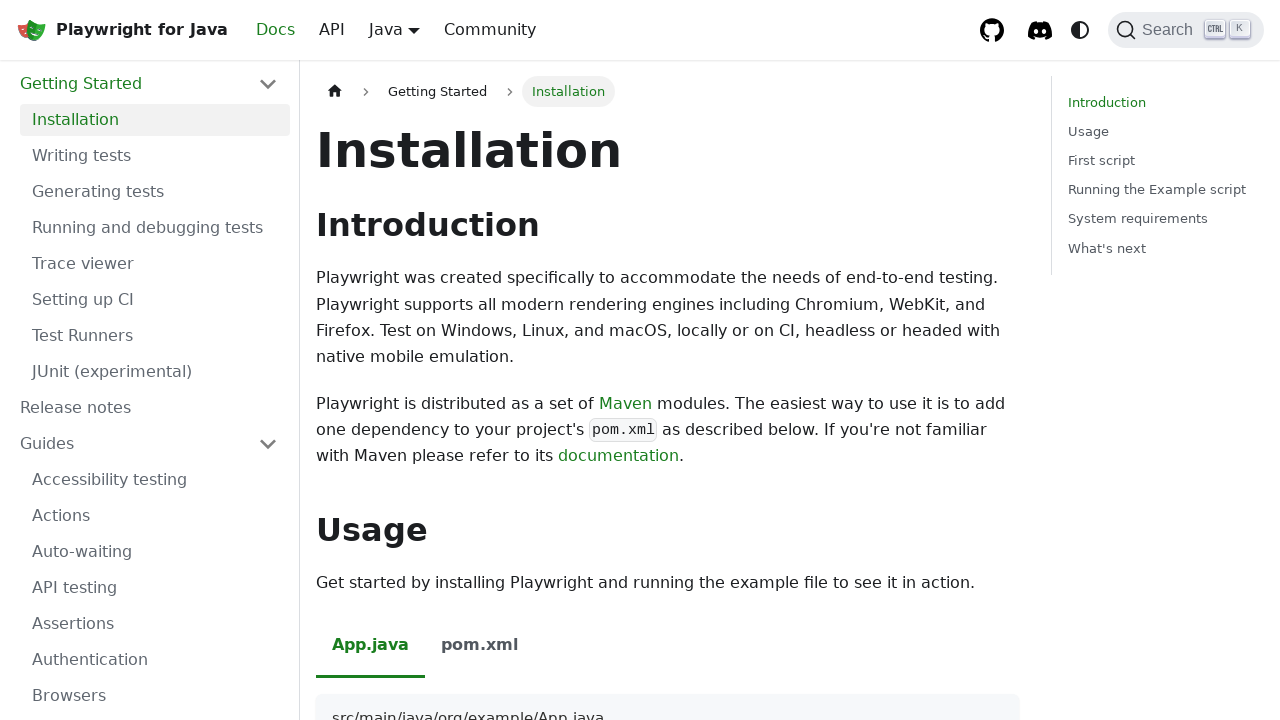

Verified that Node.js-specific content is not visible on Java page
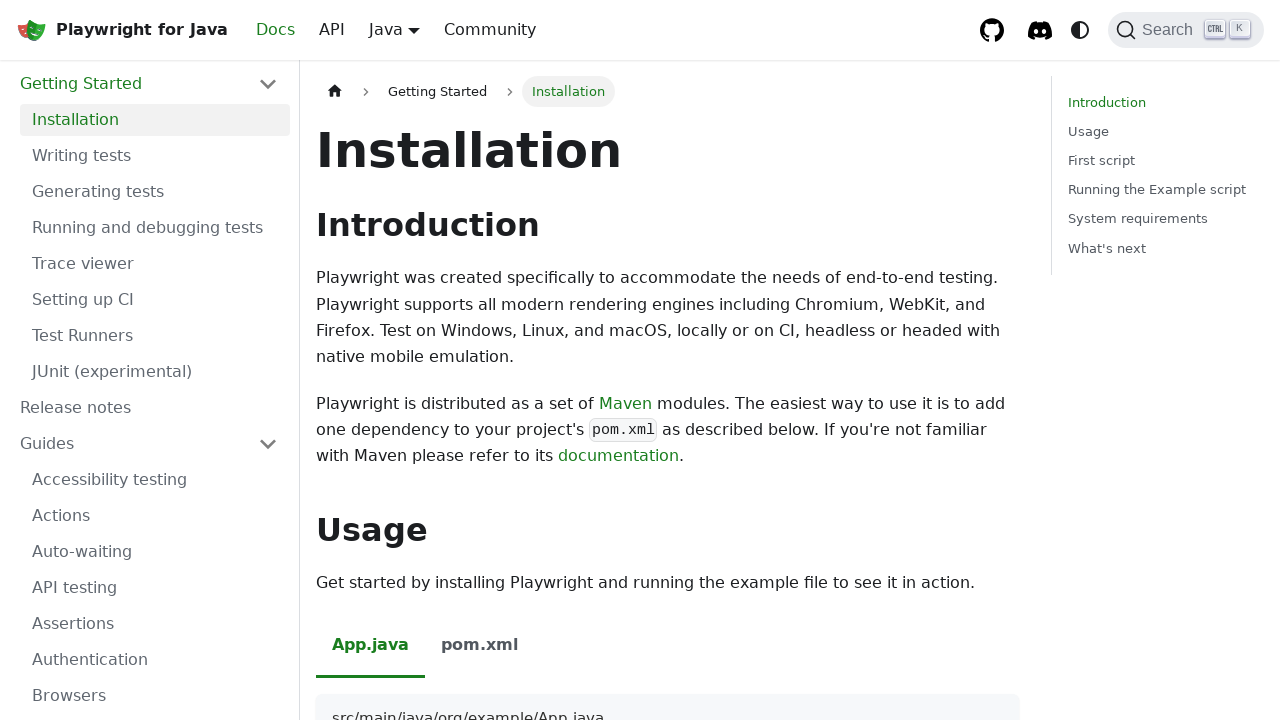

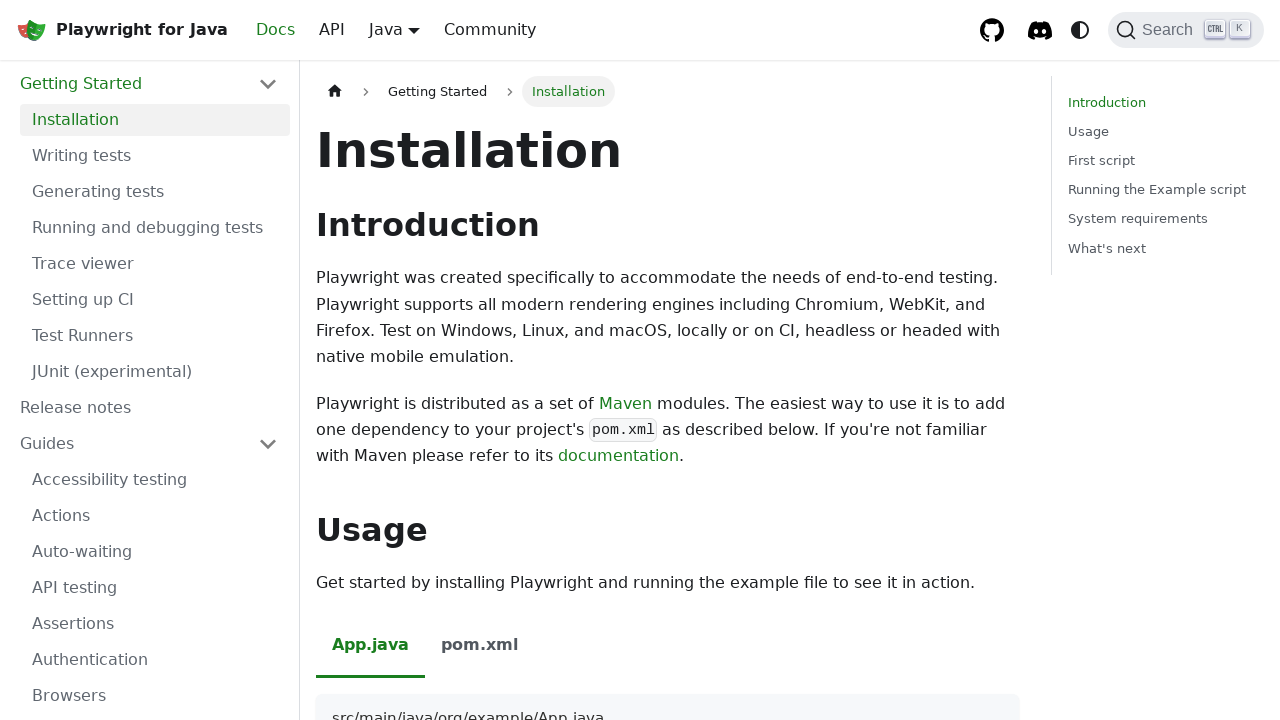